Clicks on the first radio button and verifies the page title

Starting URL: https://rahulshettyacademy.com/AutomationPractice/

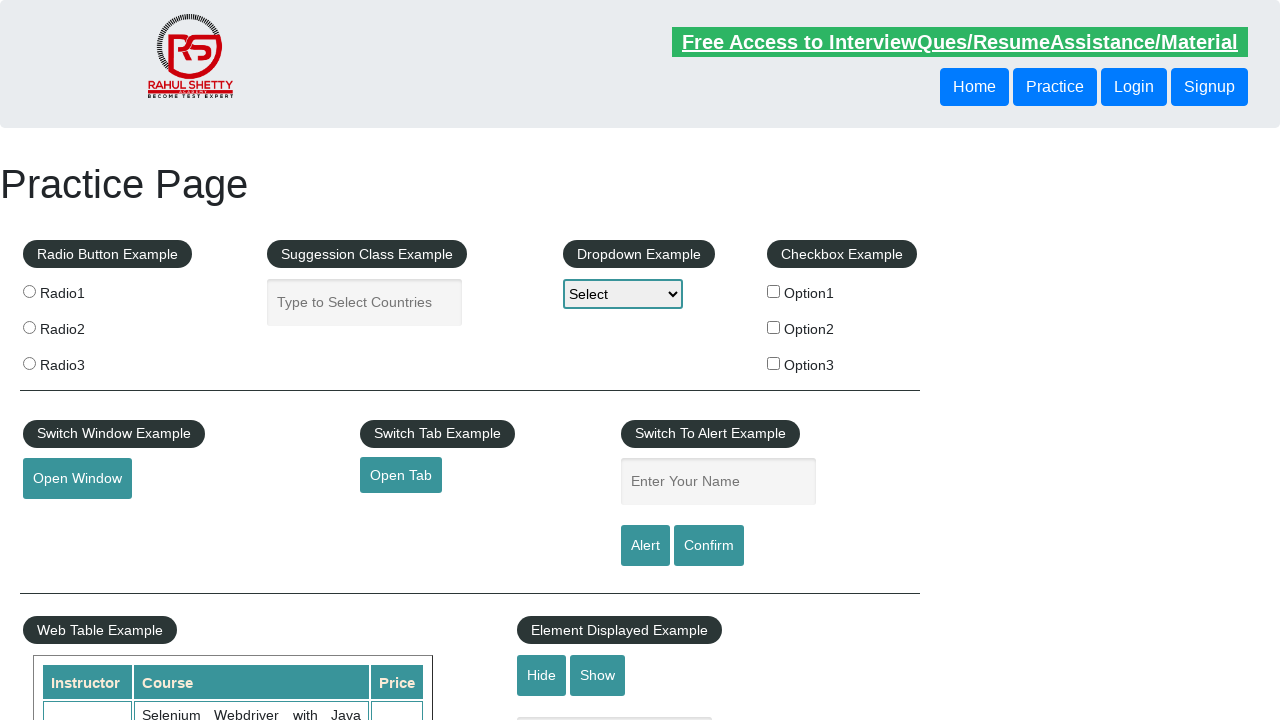

Clicked on the first radio button with value 'radio1' at (29, 291) on input[value='radio1']
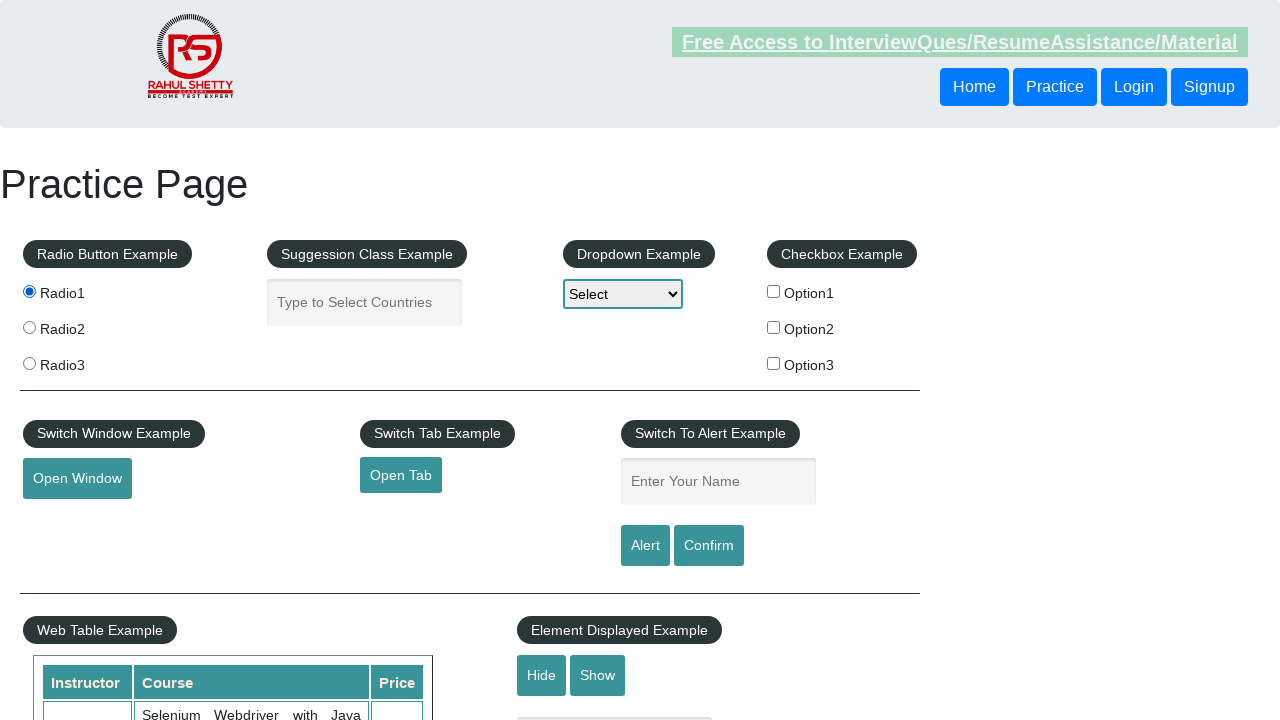

Verified page title is 'Practice Page'
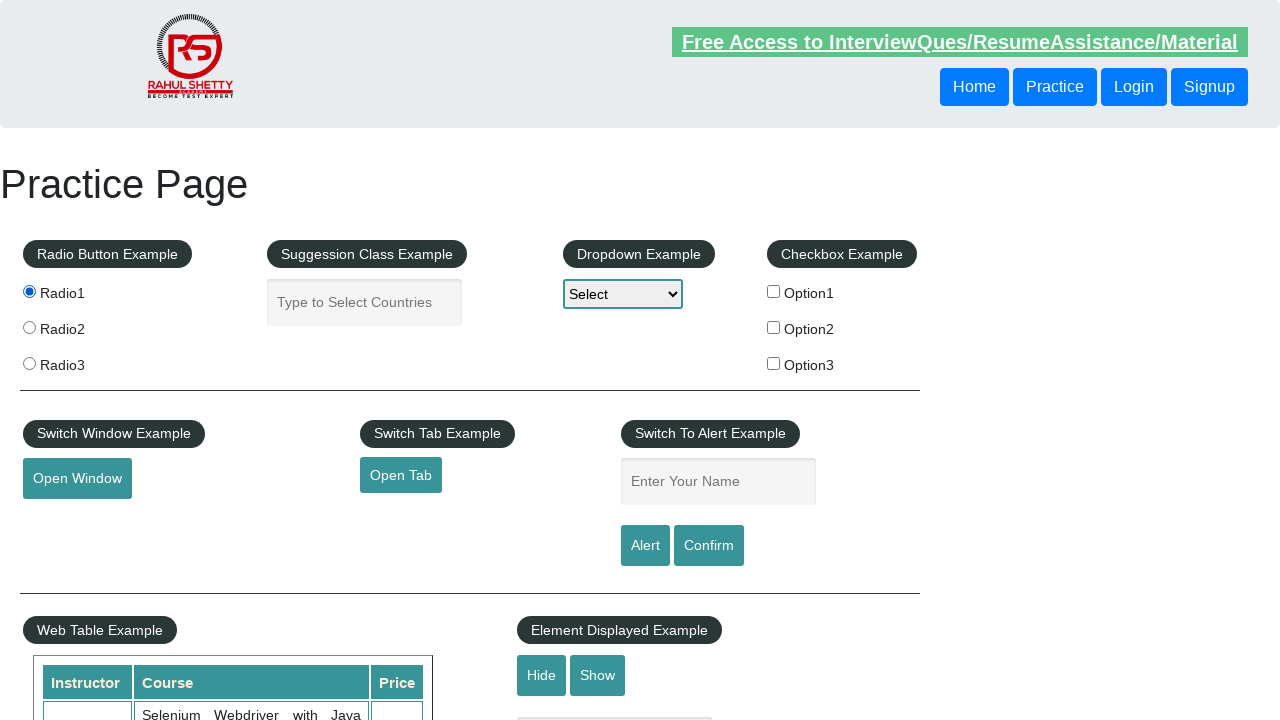

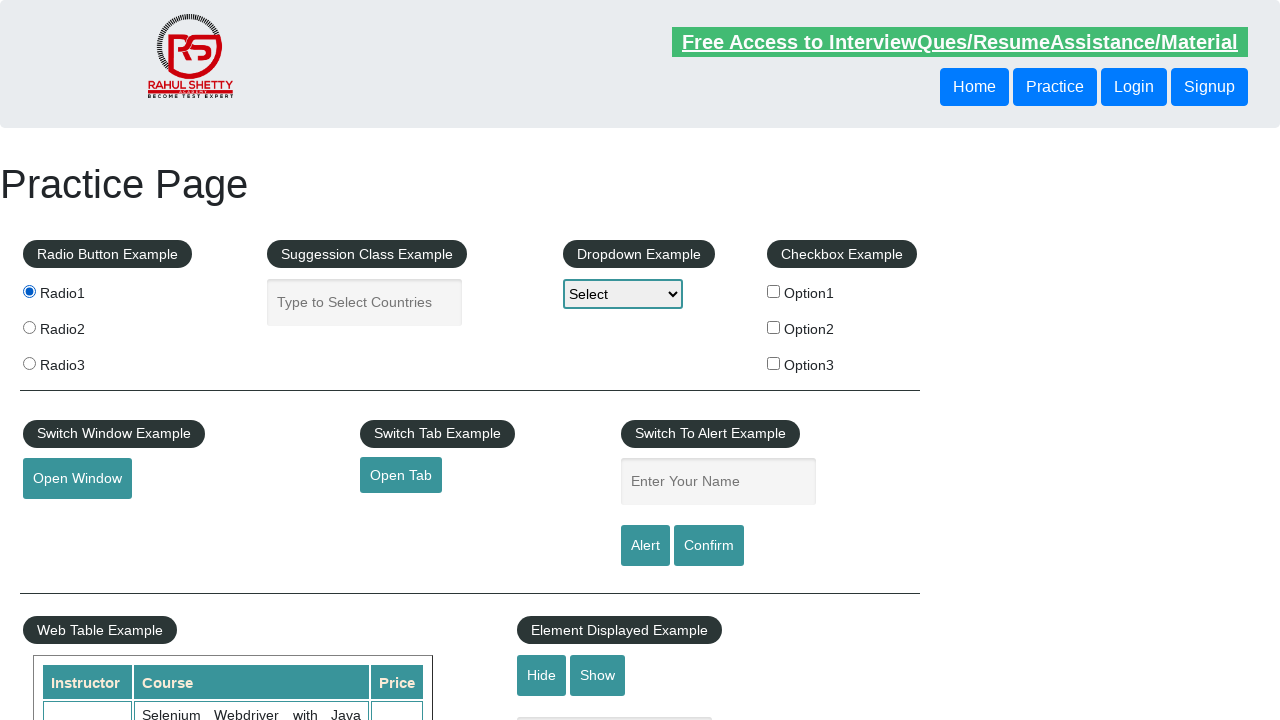